Tests opening a new browser window, switching to it, and navigating to a different URL in the new window

Starting URL: https://the-internet.herokuapp.com/windows

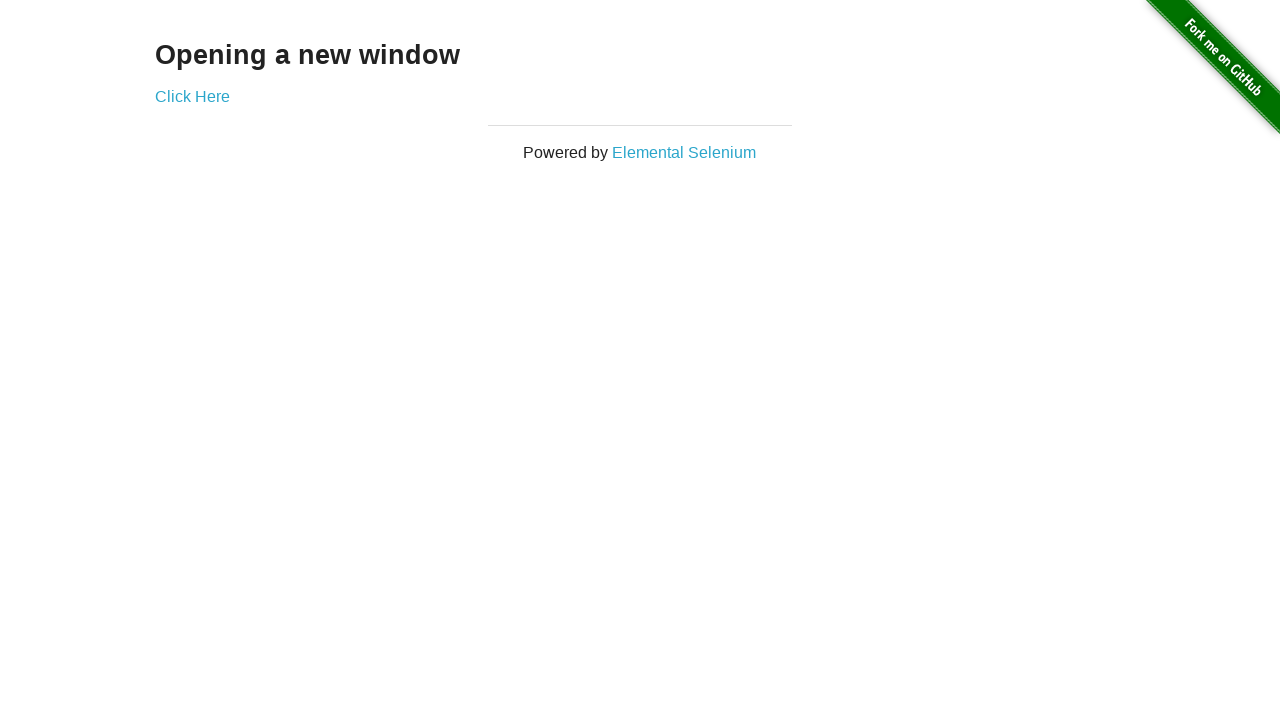

Opened a new browser window
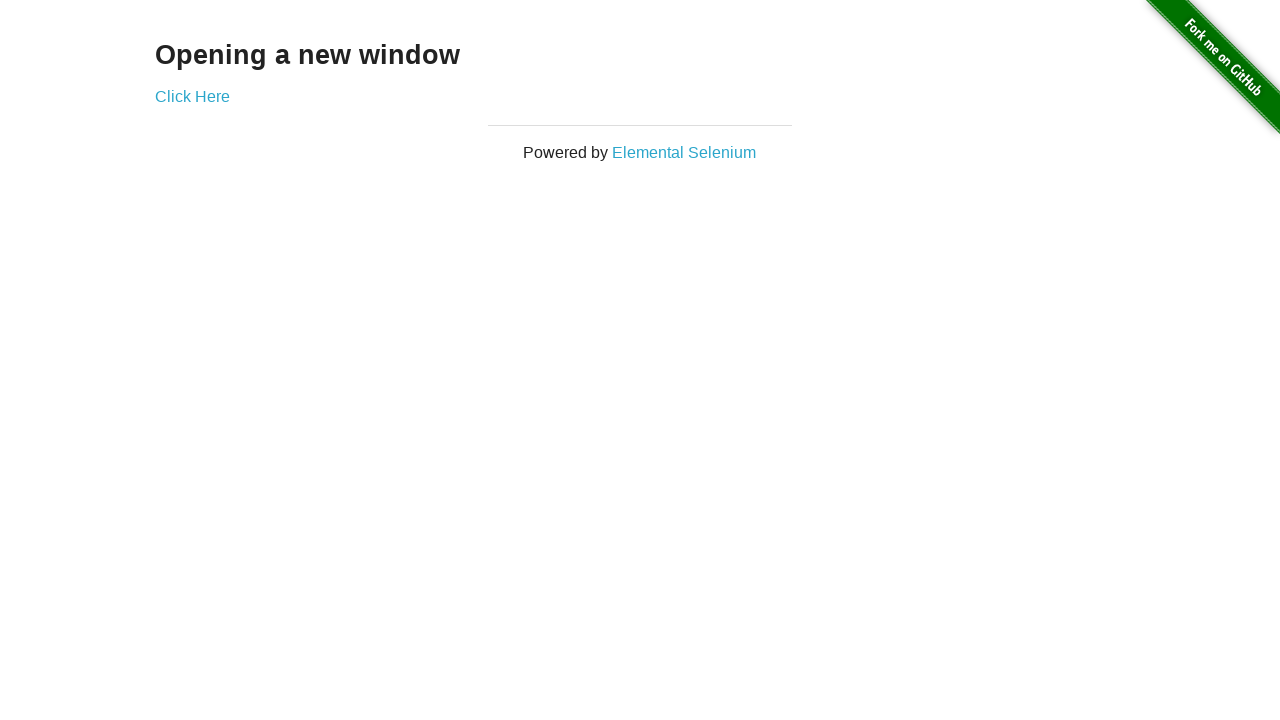

Navigated to https://the-internet.herokuapp.com/typos in the new window
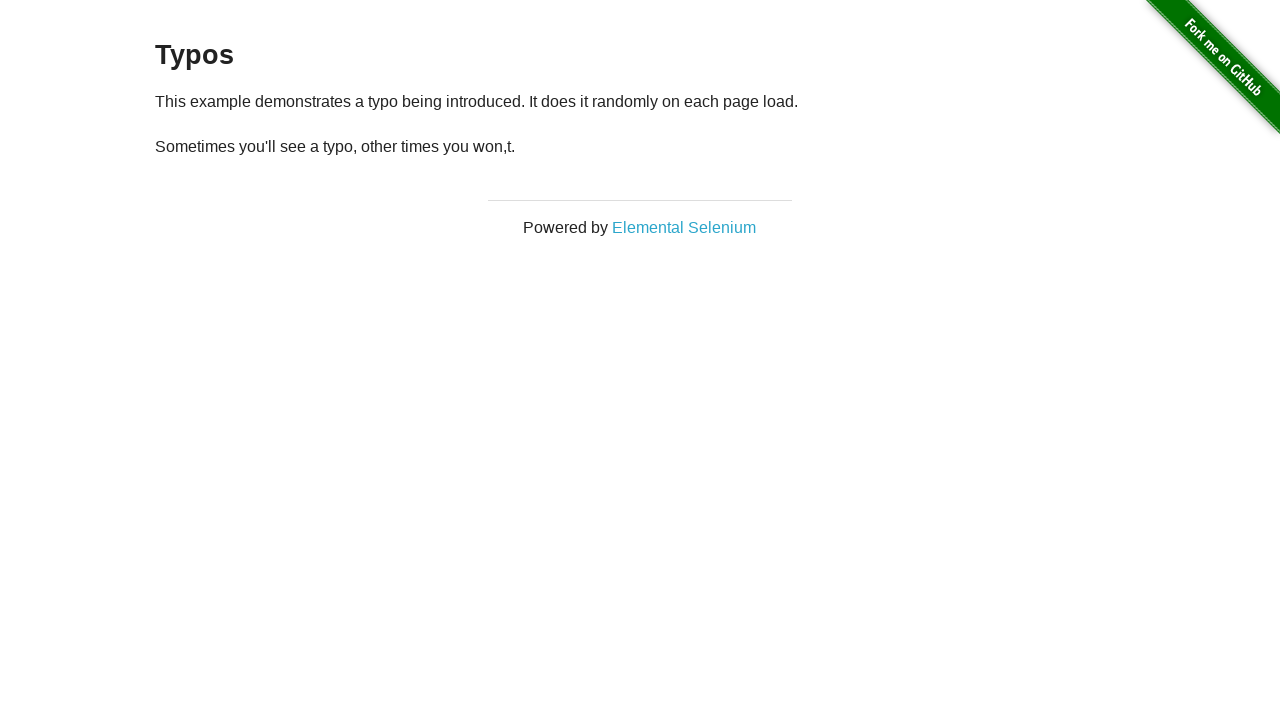

Verified that 2 browser windows are open
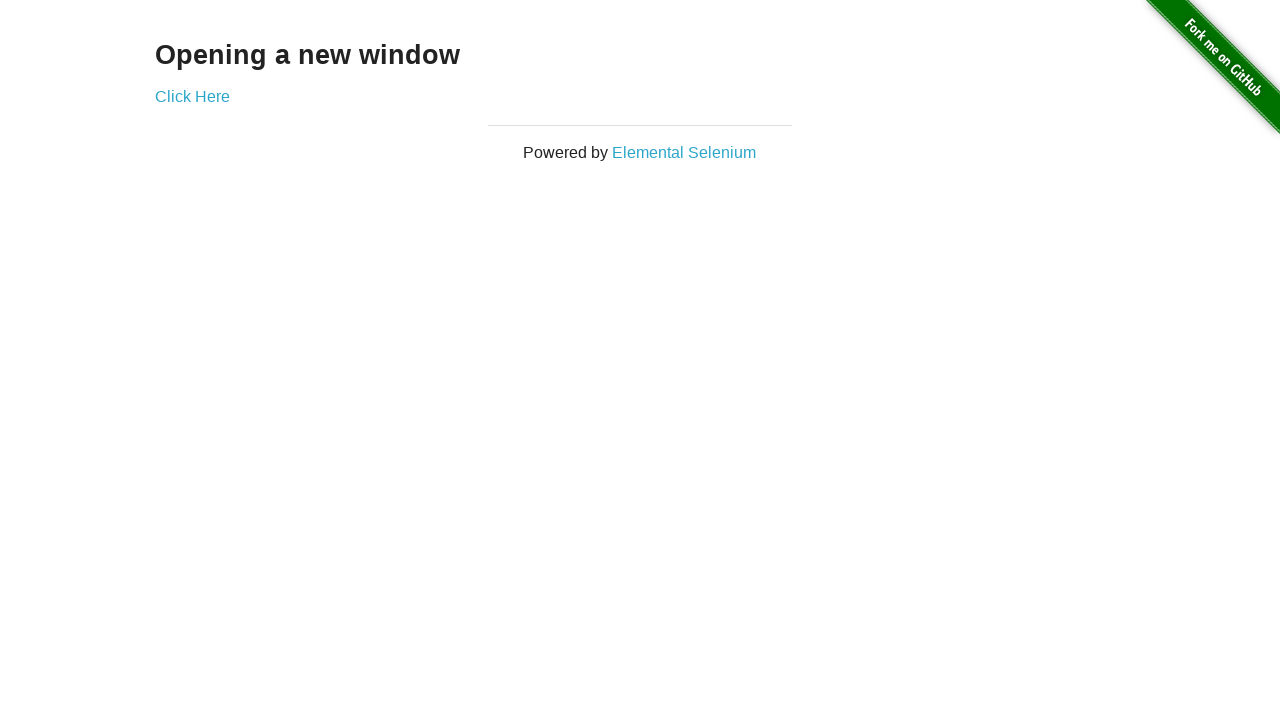

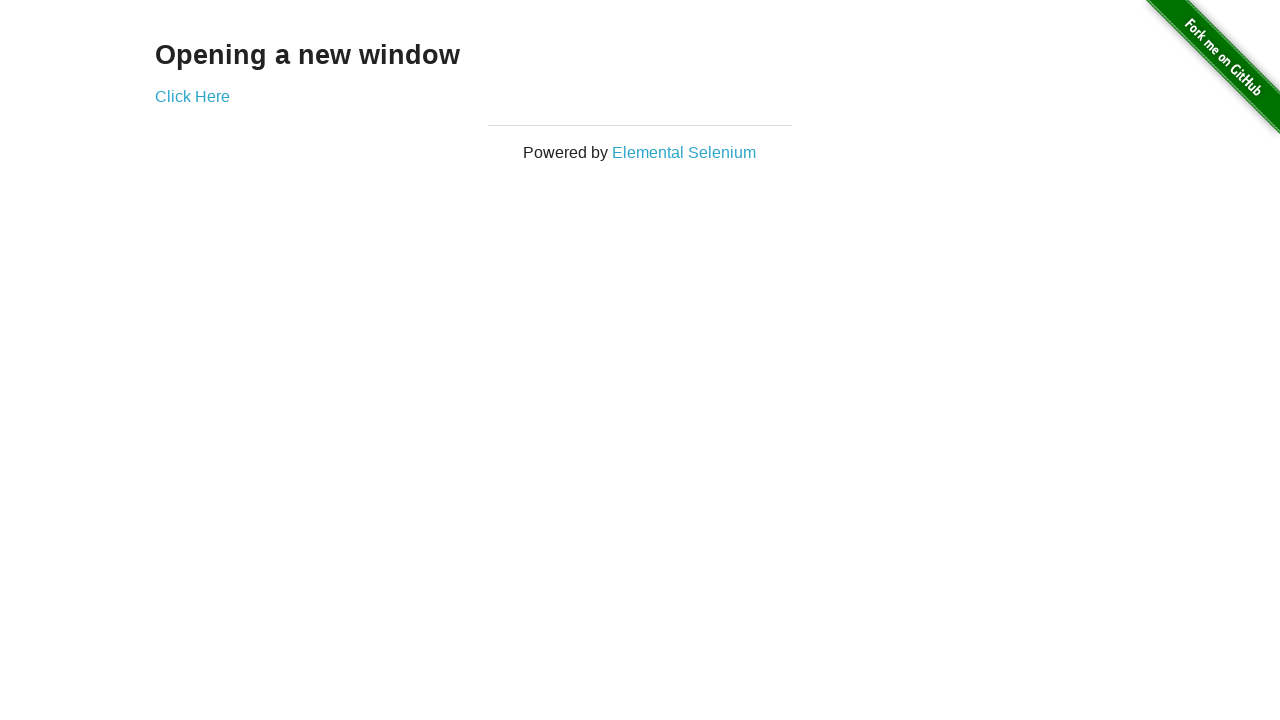